Tests a registration form by filling in personal information fields (name, address, email, phone), selecting gender and hobbies, choosing a language from a dropdown, selecting a skill, and attempting a file upload on a demo automation testing site.

Starting URL: https://demo.automationtesting.in/Register.html

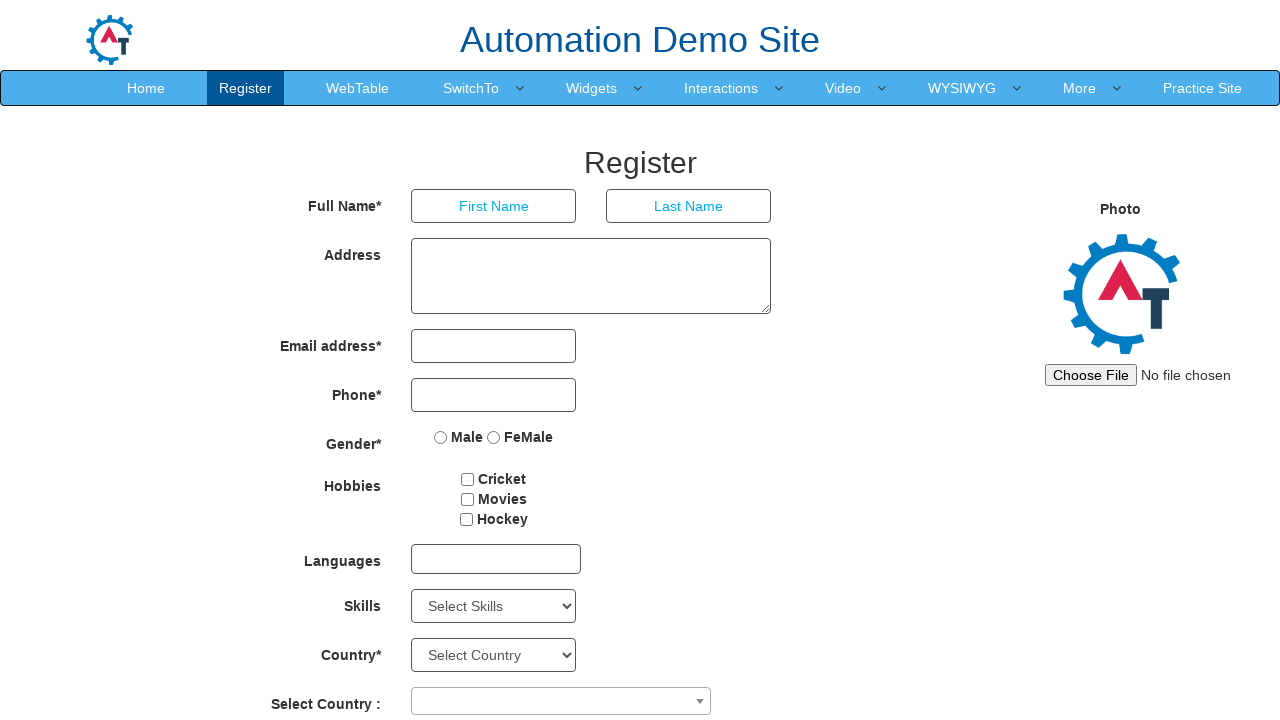

Filled first name field with 'Maria' on input[placeholder='First Name']
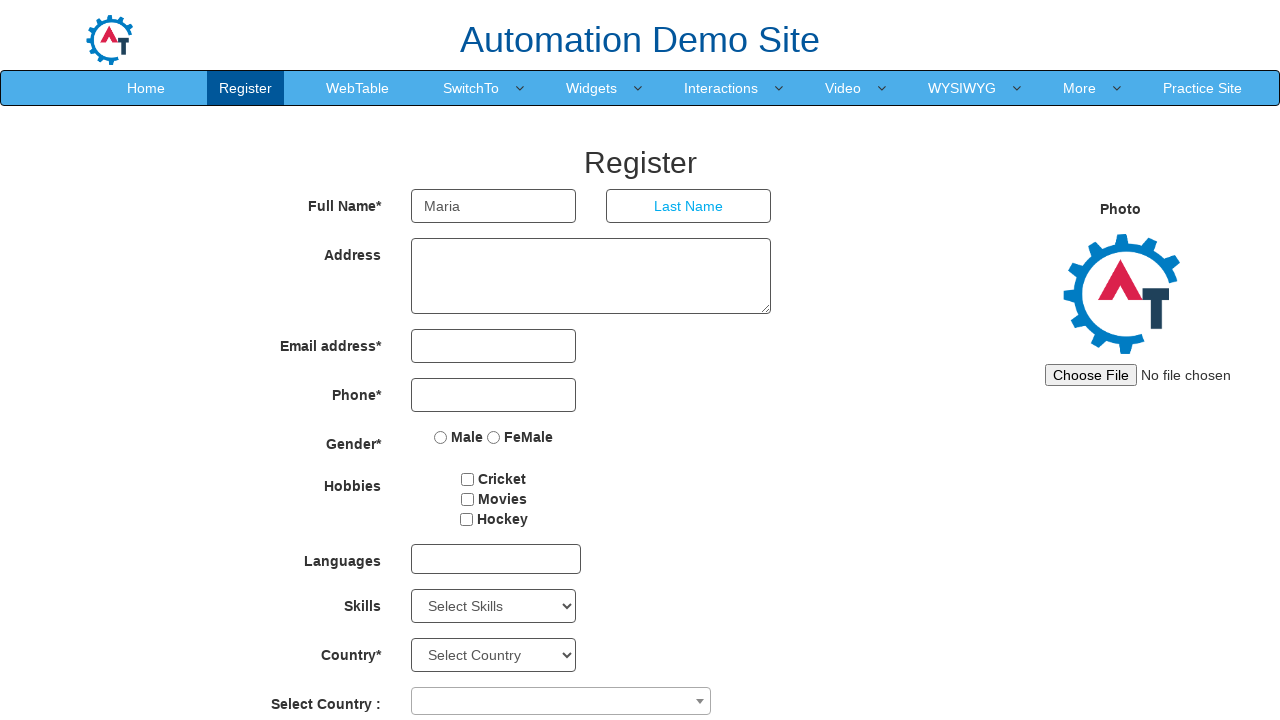

Filled last name field with 'Santos' on input[placeholder='Last Name']
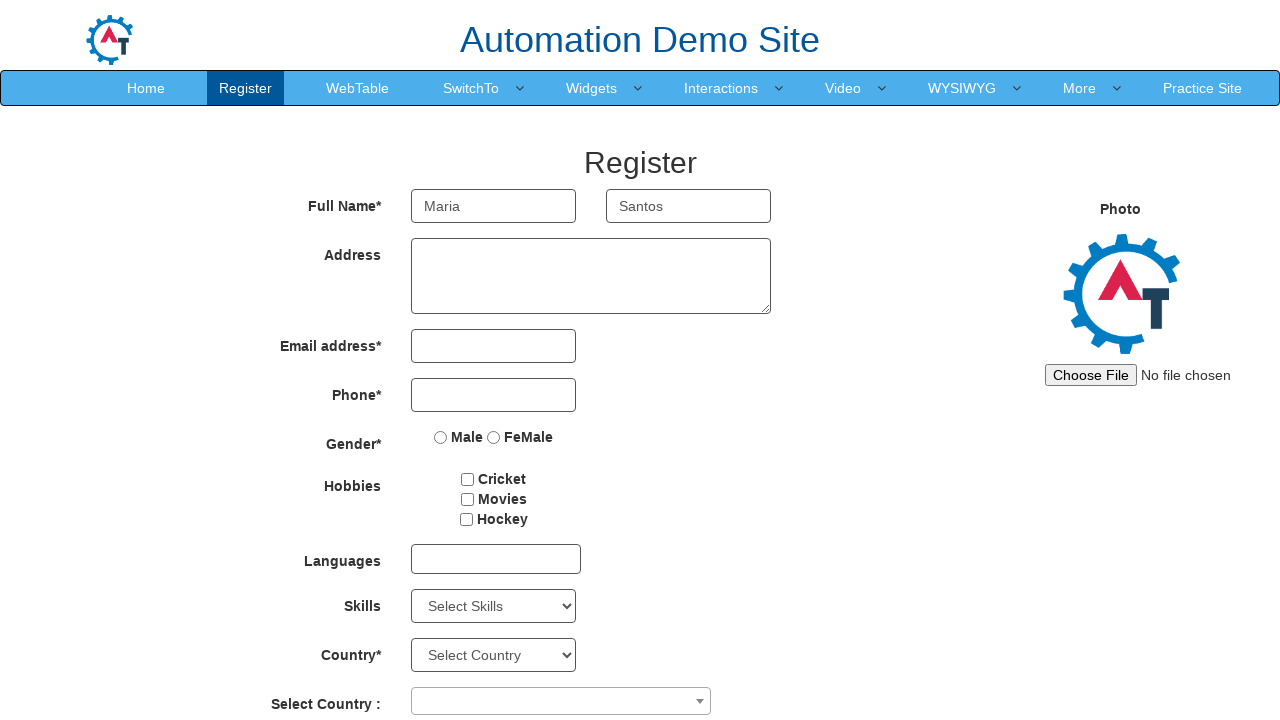

Filled address field with '123 Test Street, Apt 4B' on textarea[ng-model='Adress']
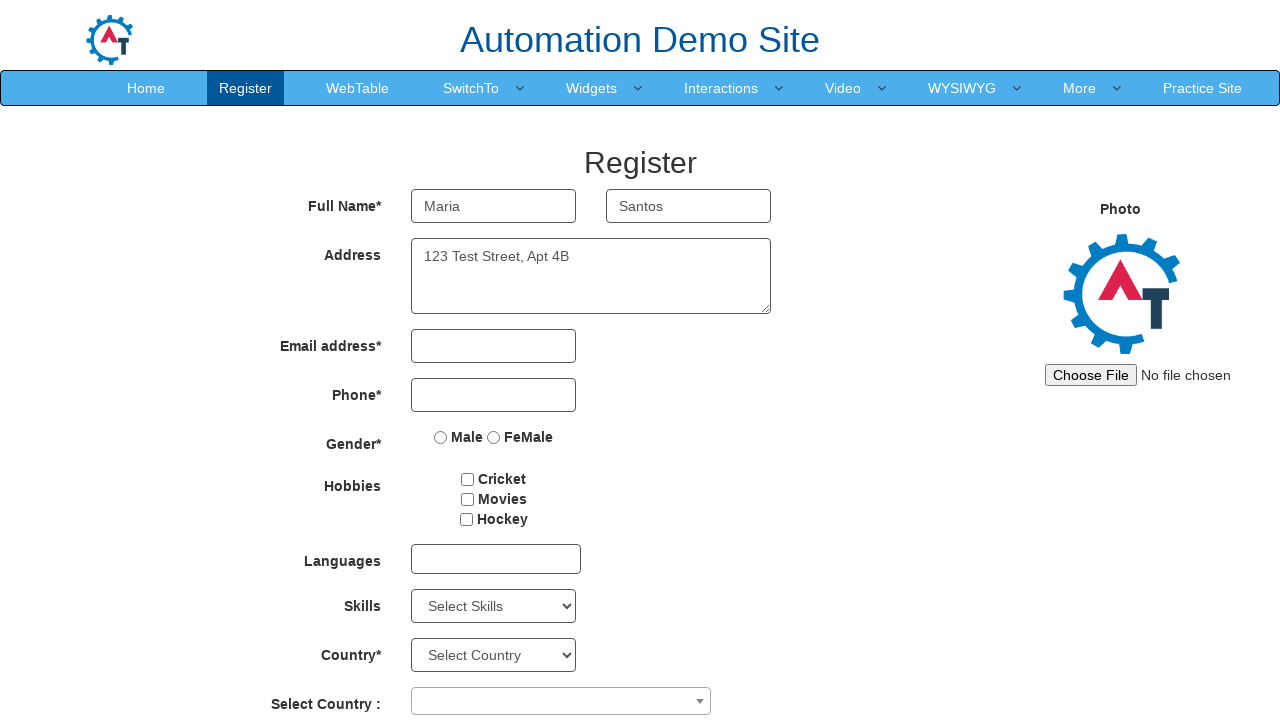

Filled email field with 'maria.santos@example.com' on input[type='email']
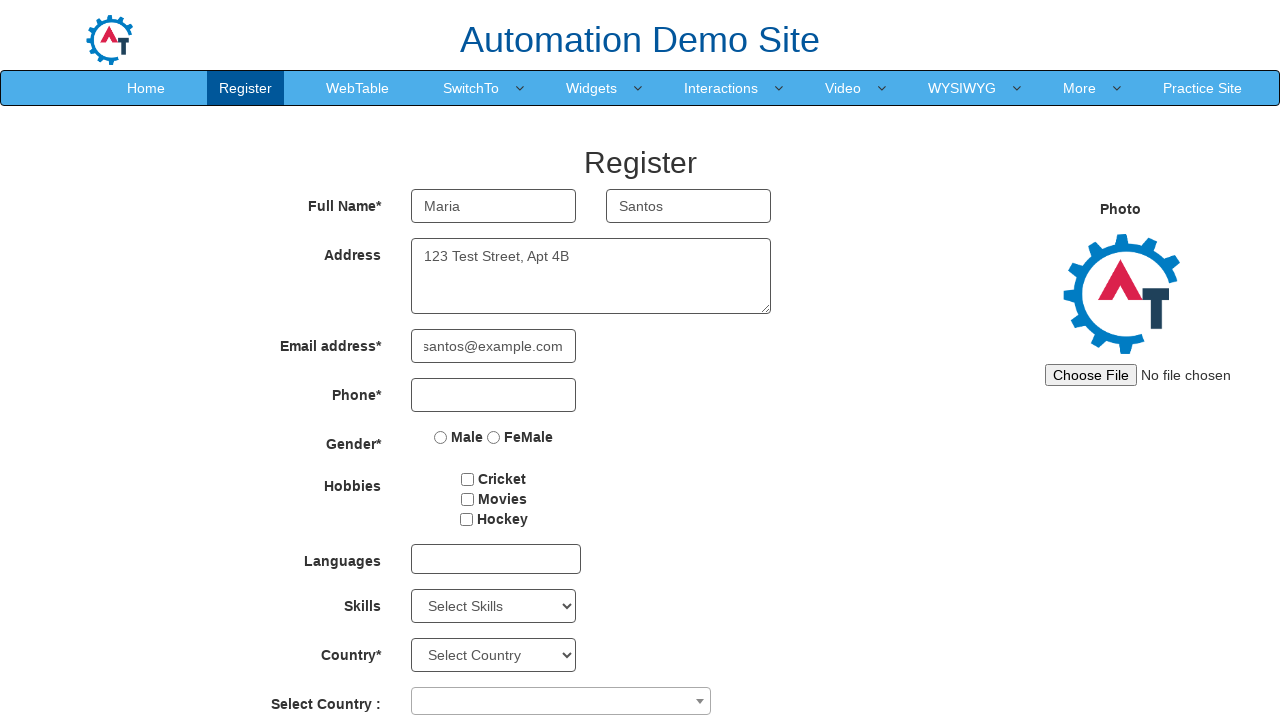

Filled phone number field with '5551234567' on input[type='tel']
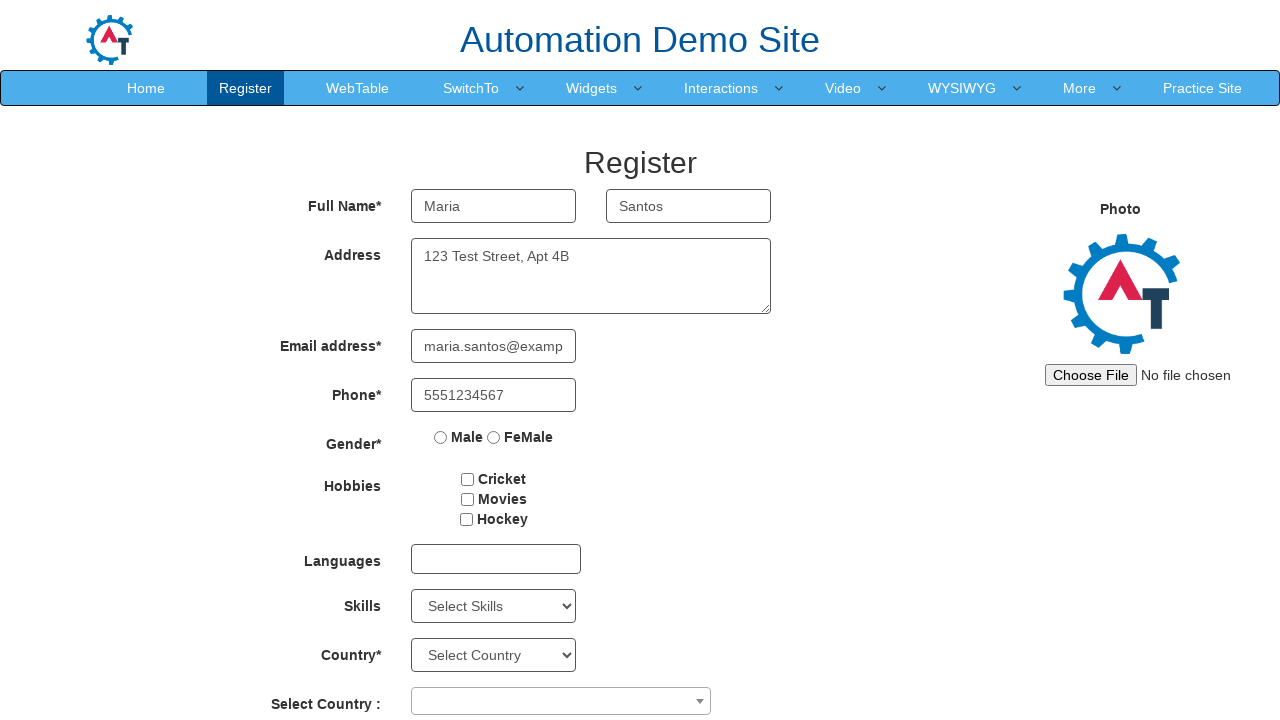

Selected 'Male' gender option at (441, 437) on input[value='Male']
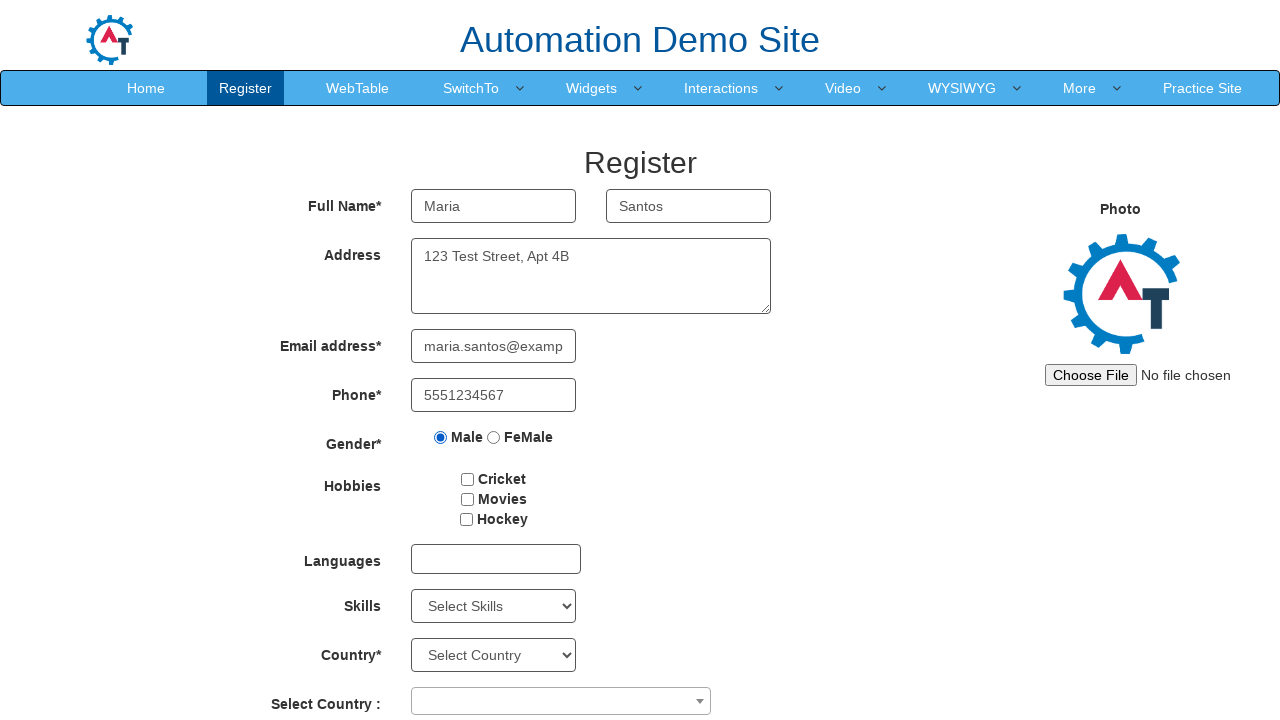

Selected hobby checkbox at (467, 499) on #checkbox2
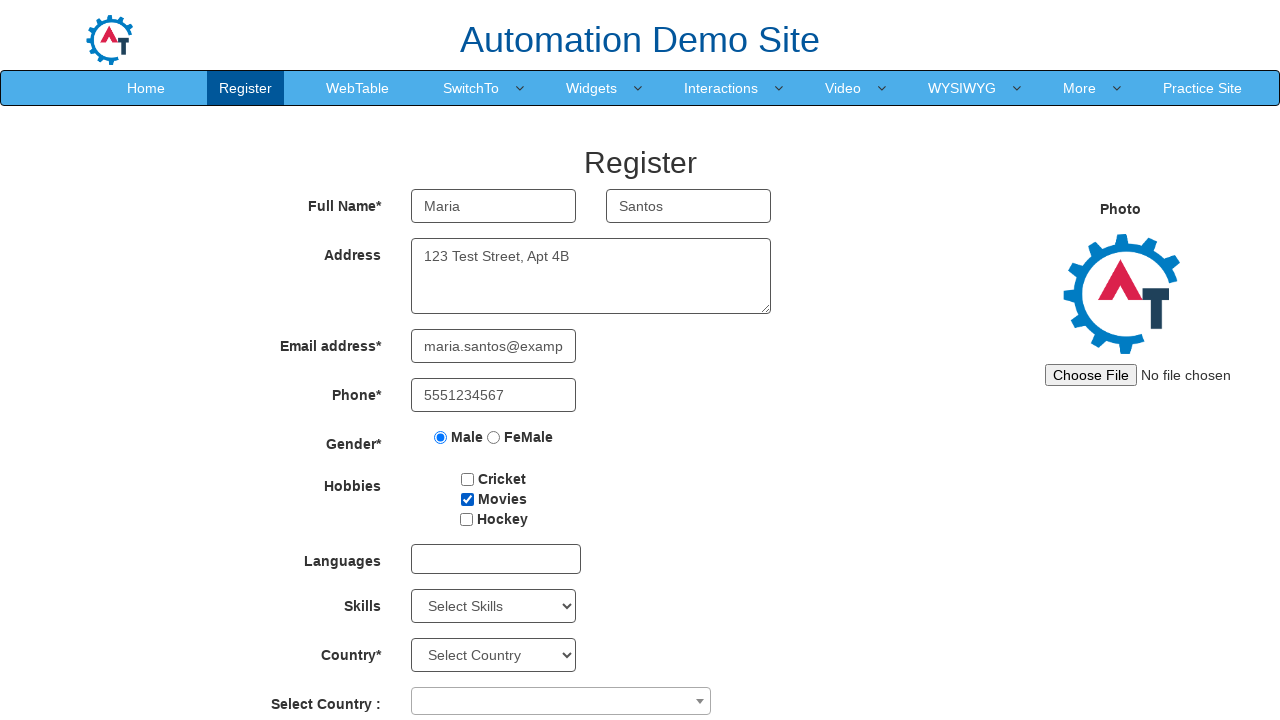

Clicked on language dropdown to open it at (496, 559) on #msdd
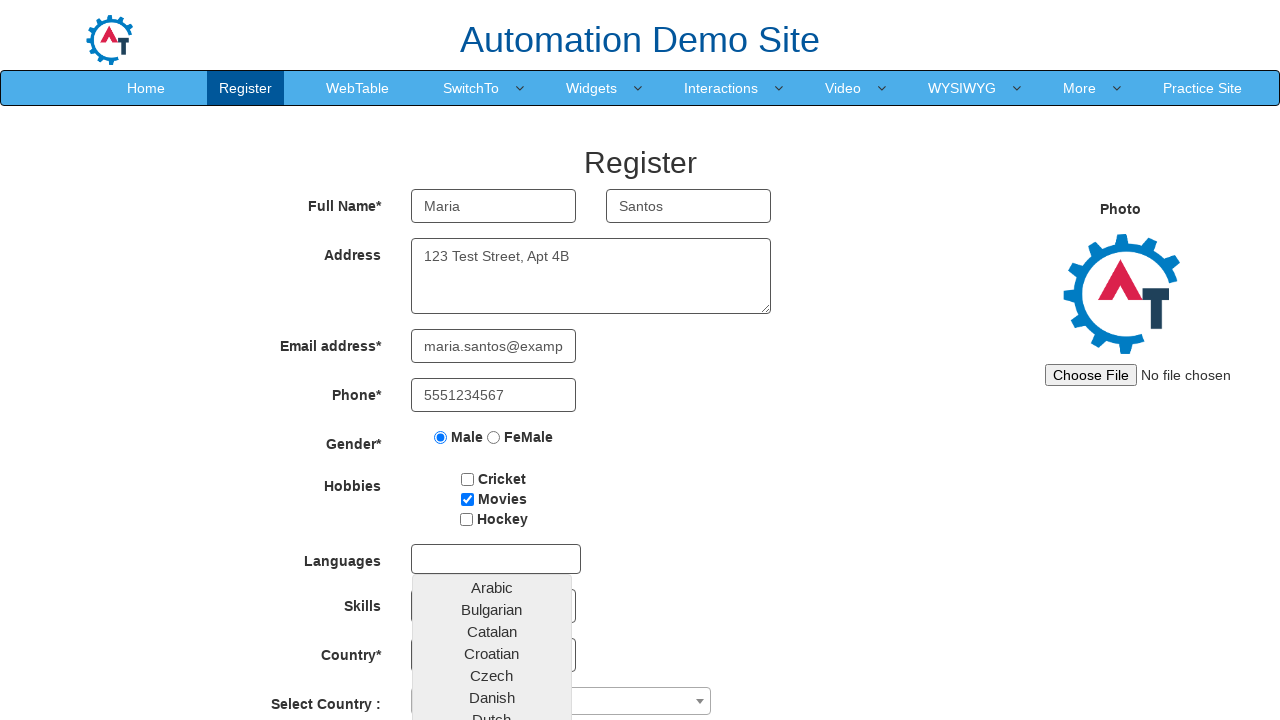

Scrolled down to reveal language options
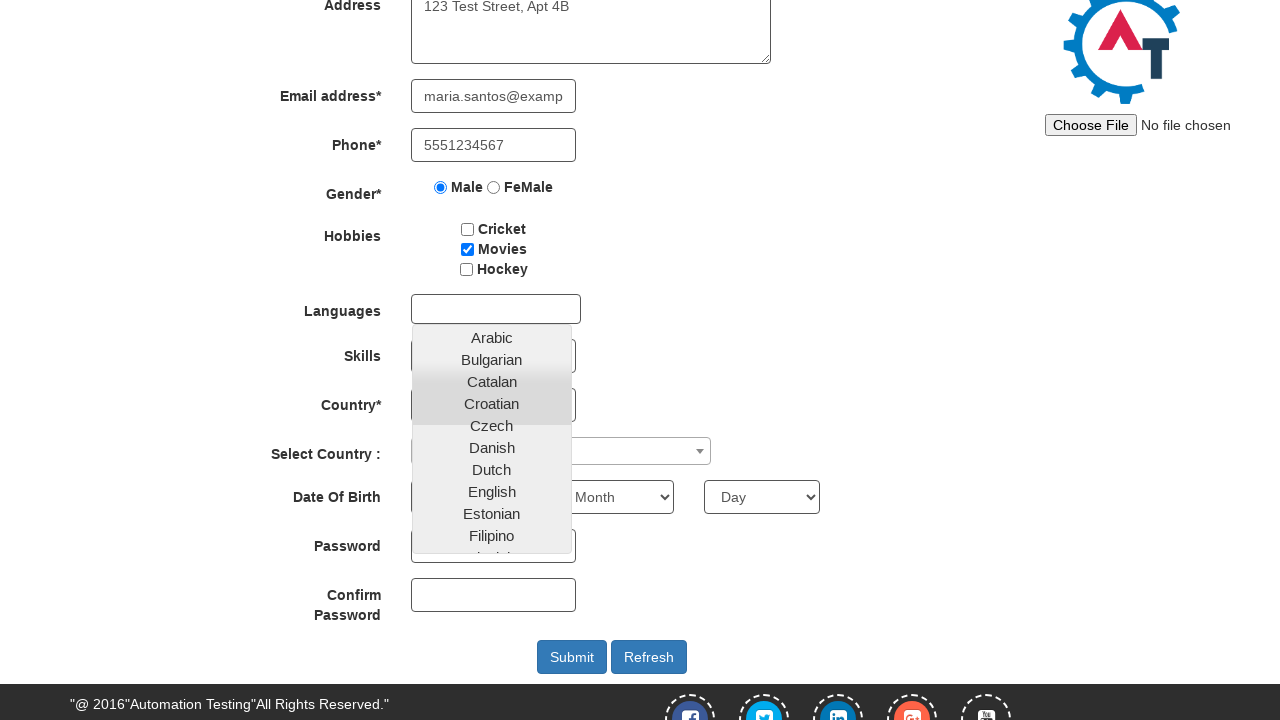

Selected 'Portuguese' from language dropdown at (492, 438) on xpath=//a[@class='ui-corner-all' and text()='Portuguese']
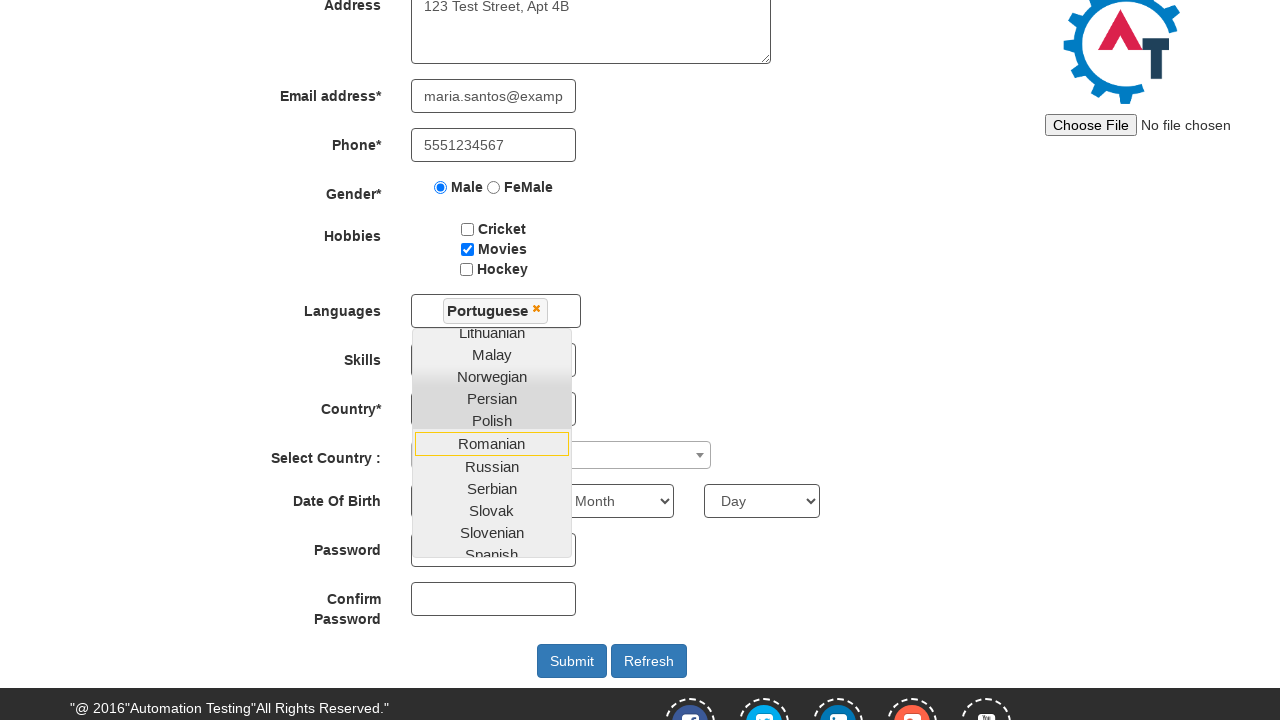

Pressed Enter to close language dropdown
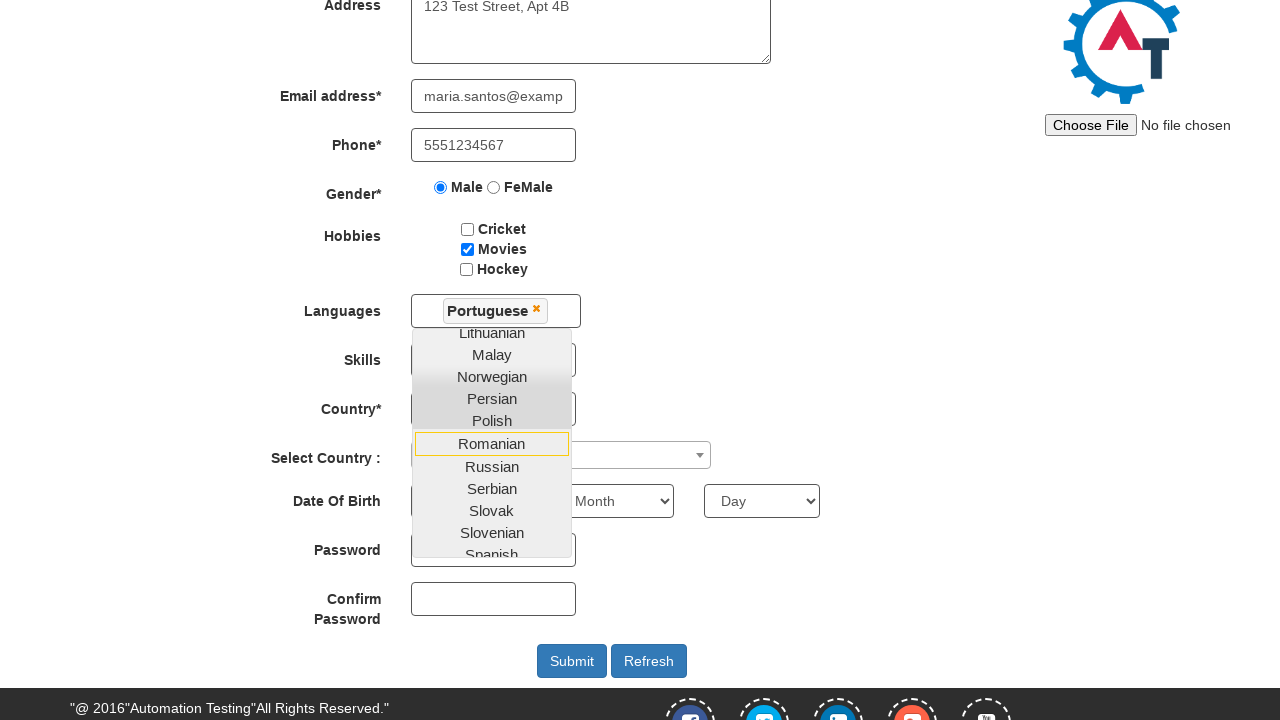

Selected 'SQL' from skills dropdown on #Skills
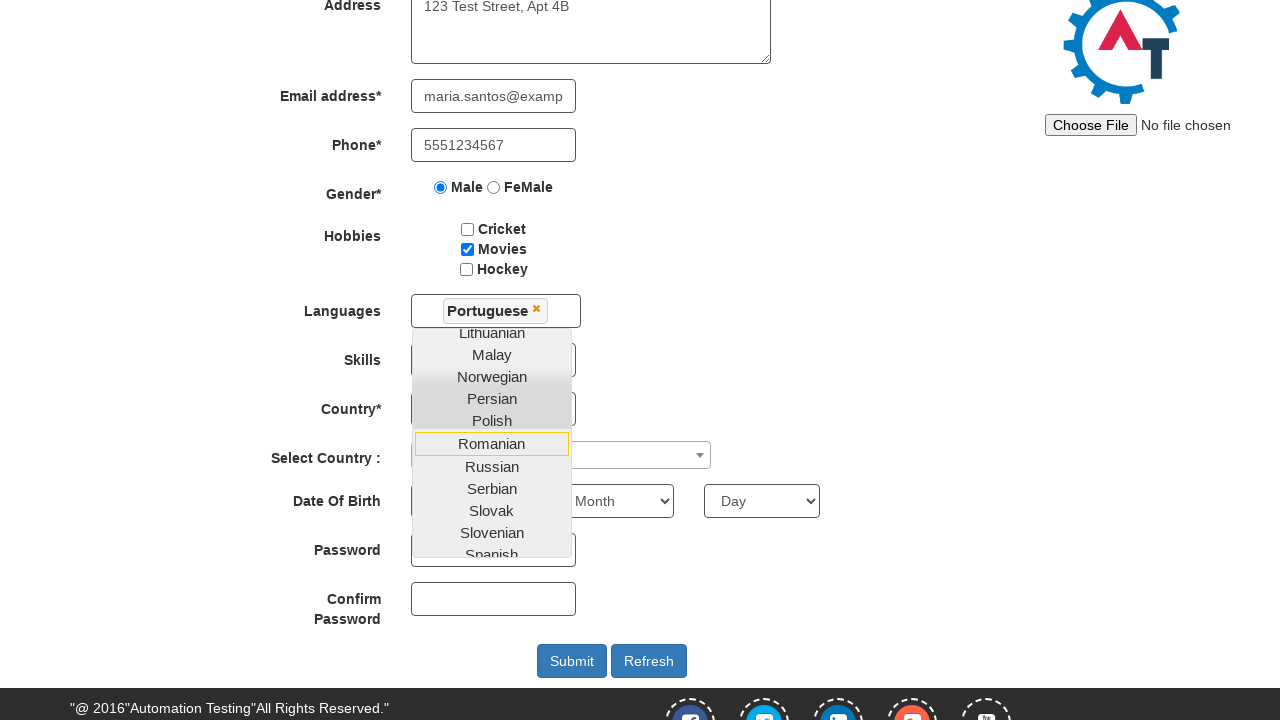

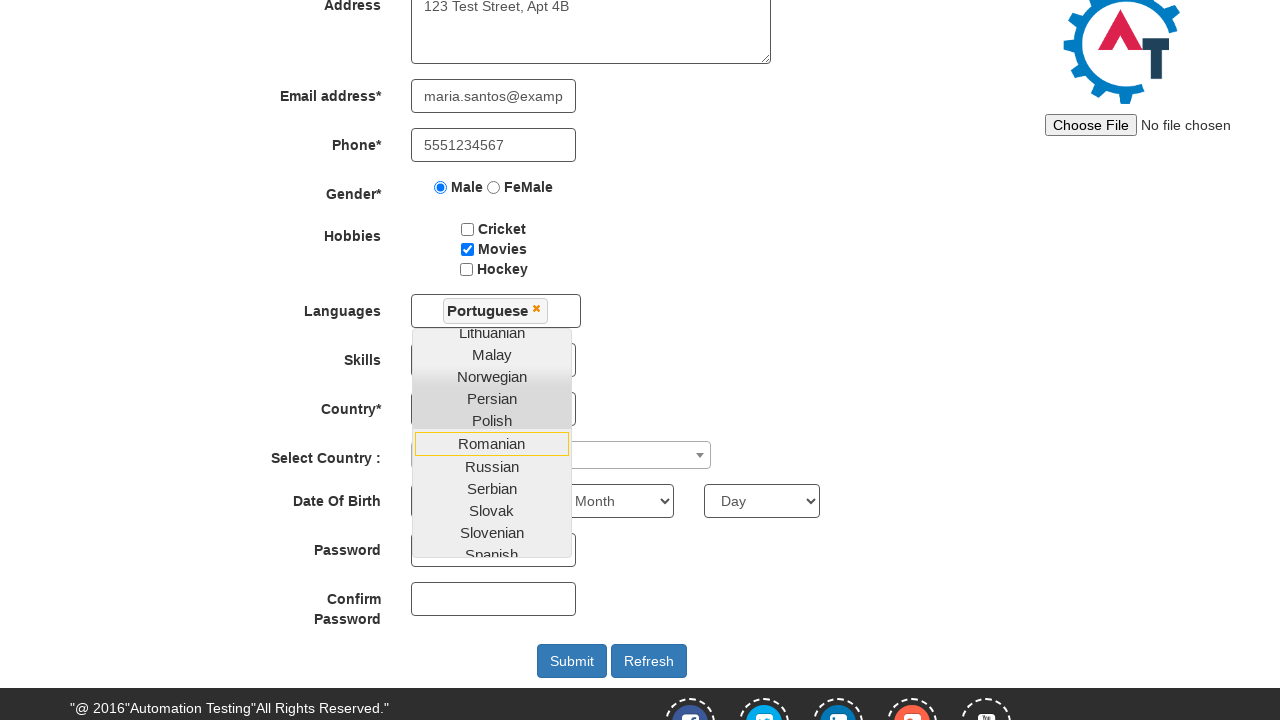